Tests frame switching and text input by switching to frame 3 and entering text in the input field

Starting URL: https://ui.vision/demo/webtest/frames/

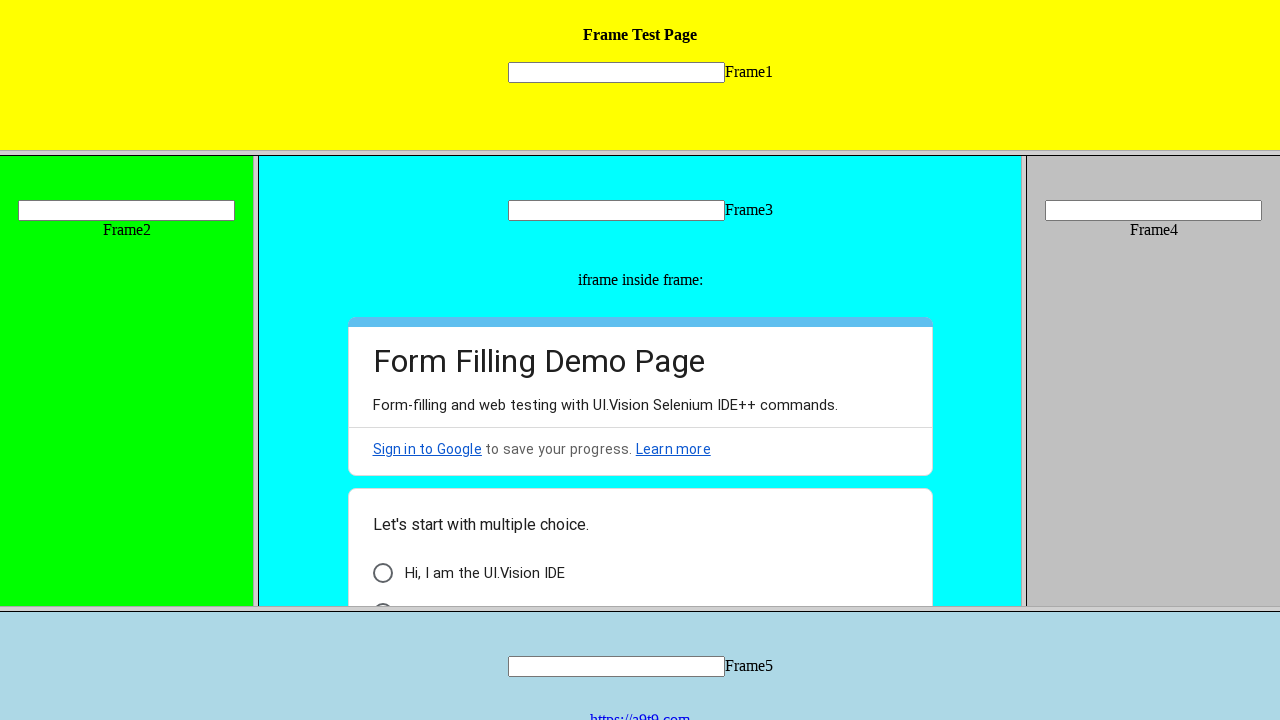

Navigated to frames demo page
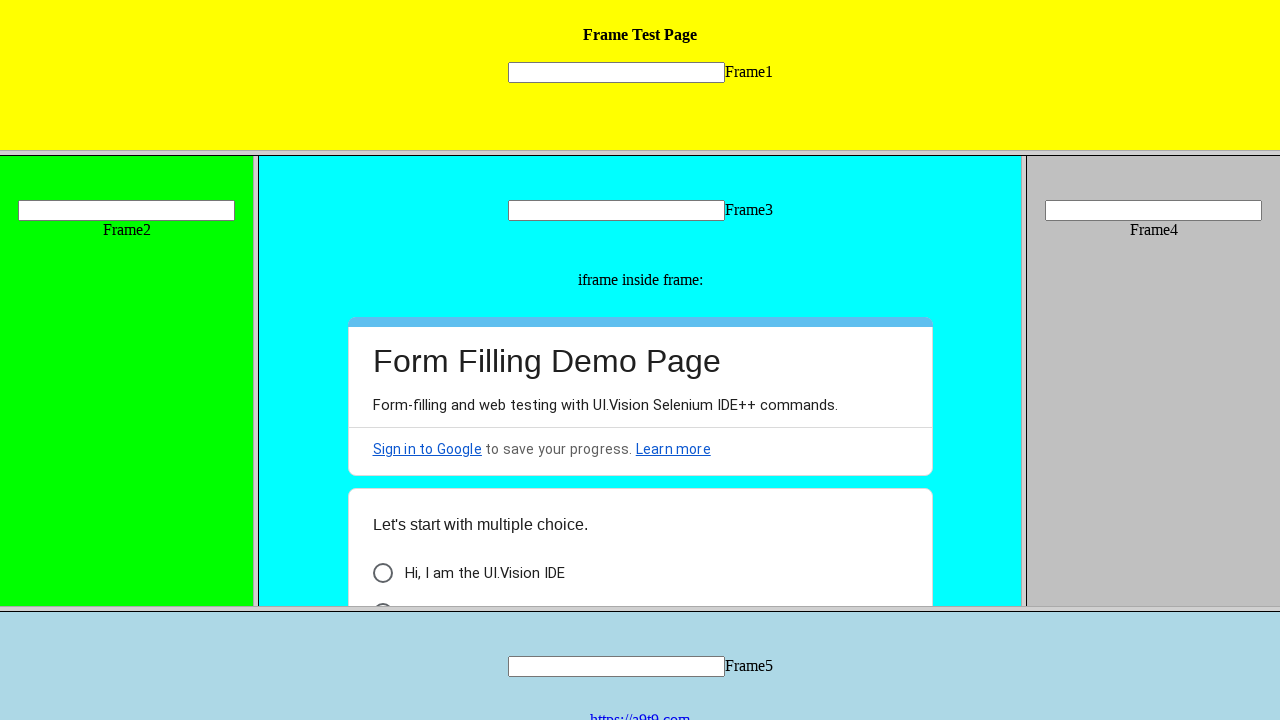

Located frame 3
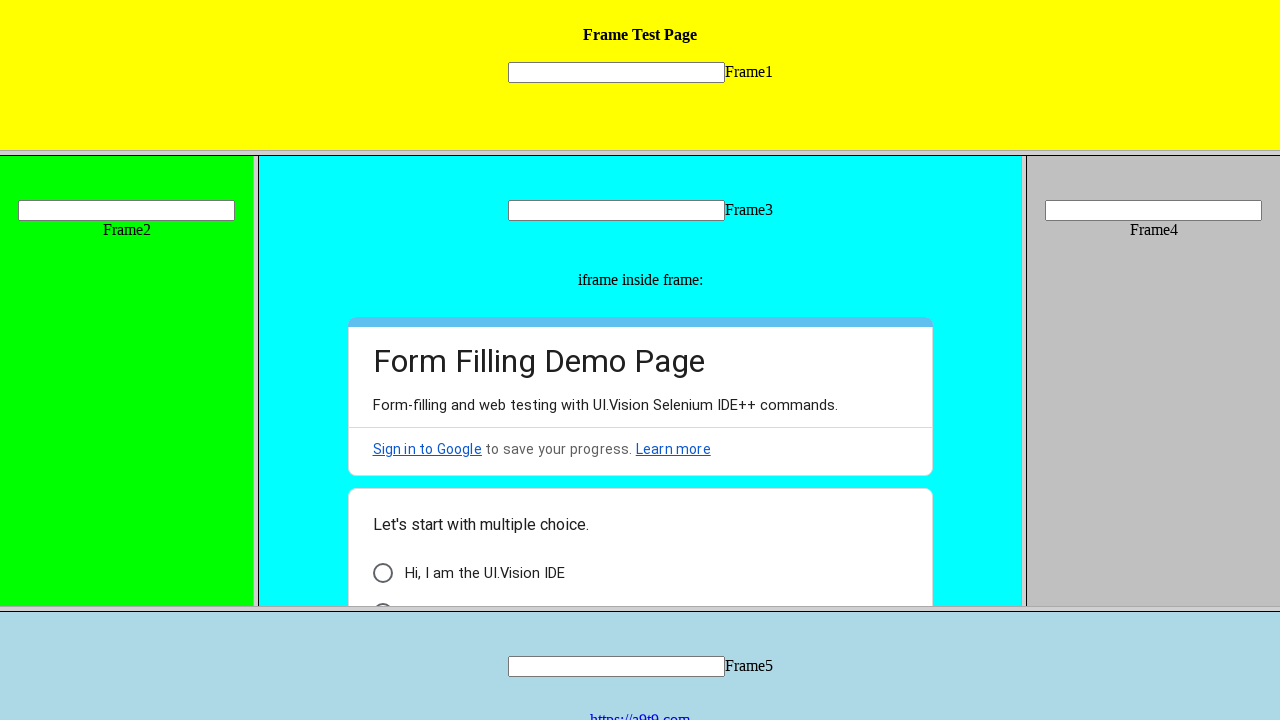

Entered 'Java' in text input field within frame 3 on frame[src='frame_3.html'] >> internal:control=enter-frame >> input[name='mytext3
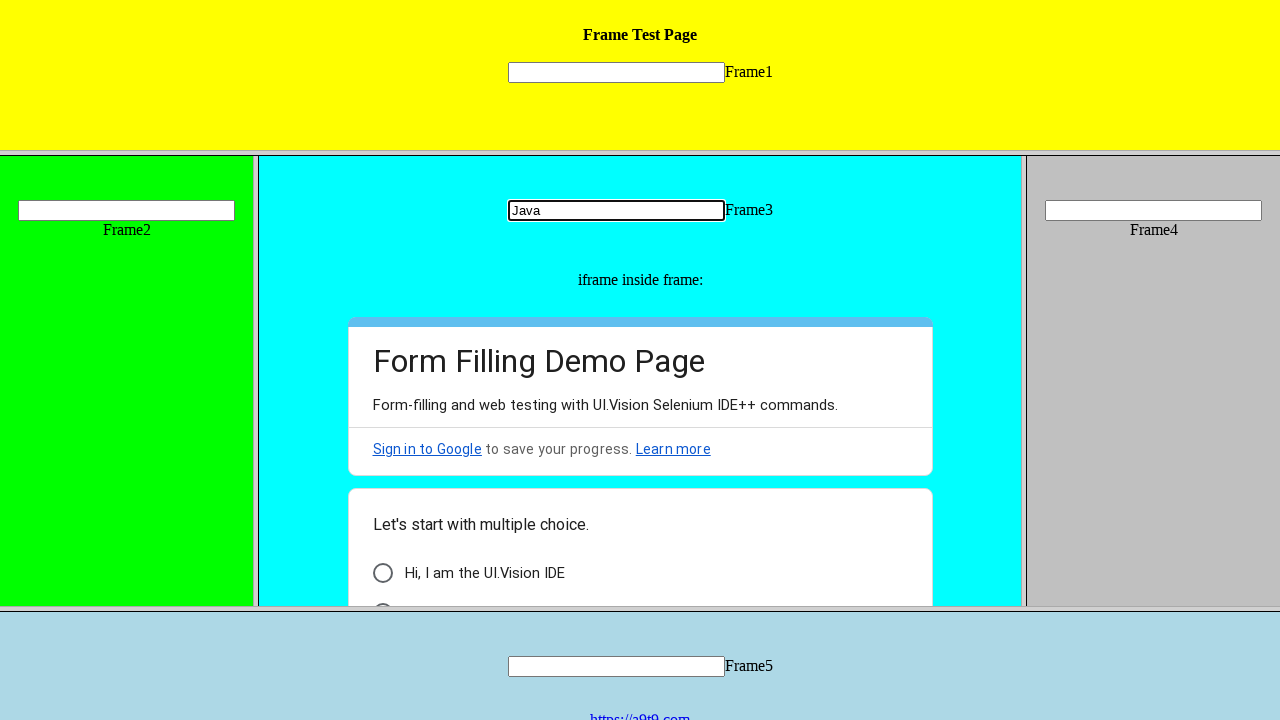

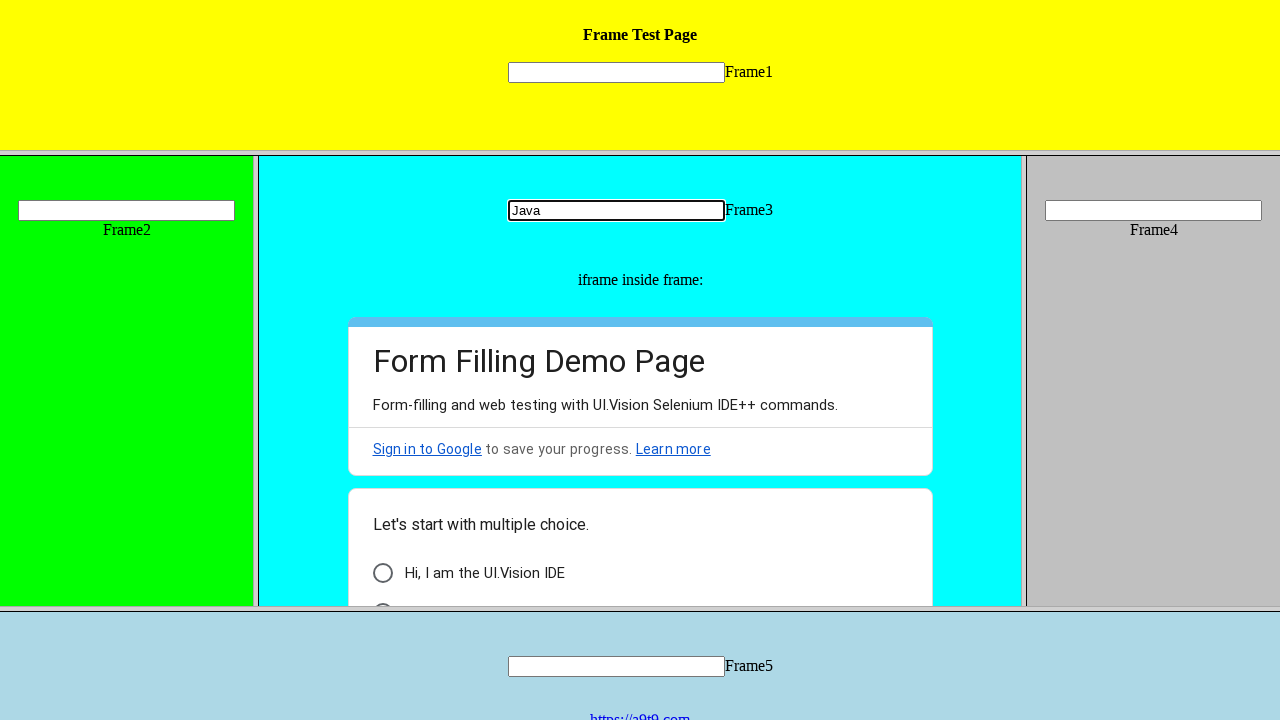